Tests the add-to-cart functionality on an e-commerce demo site by clicking the add to cart button for a product and verifying the product appears in the cart with matching name.

Starting URL: https://bstackdemo.com/

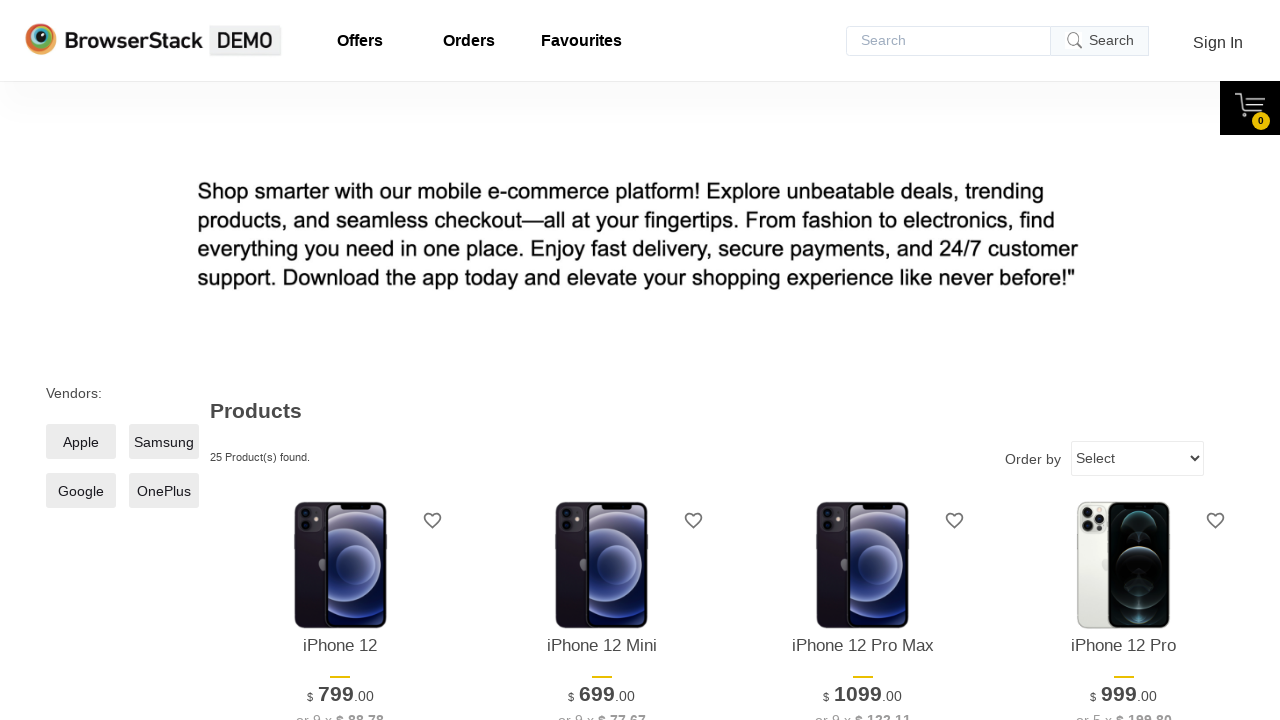

Waited for page to load with StackDemo title
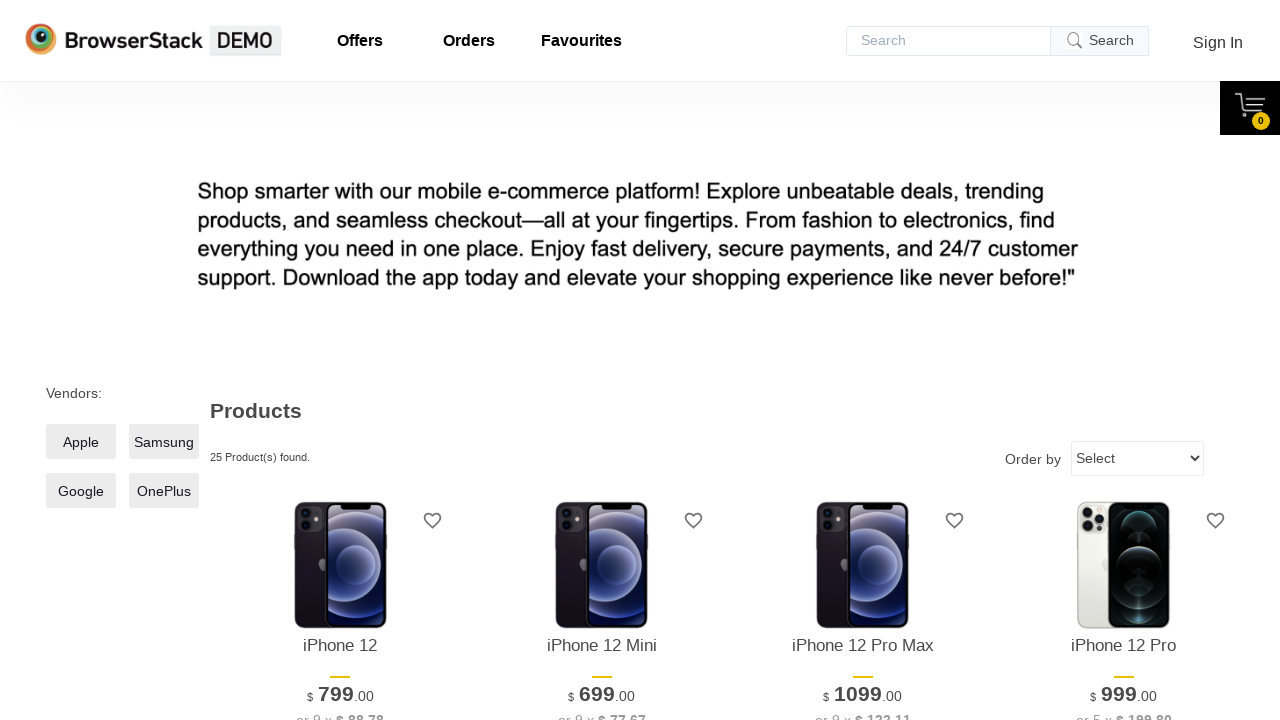

Retrieved product name: iPhone 12
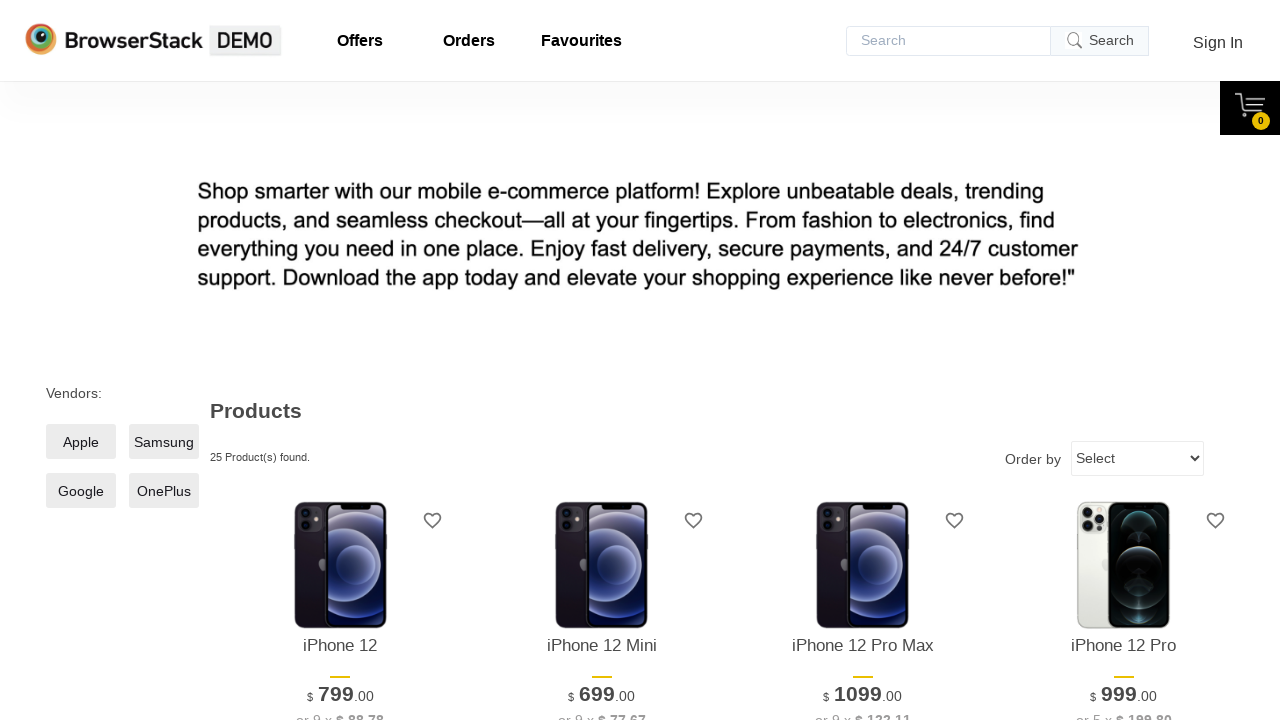

Clicked Add to Cart button for first product at (340, 361) on xpath=//*[@id="1"]/div[4]
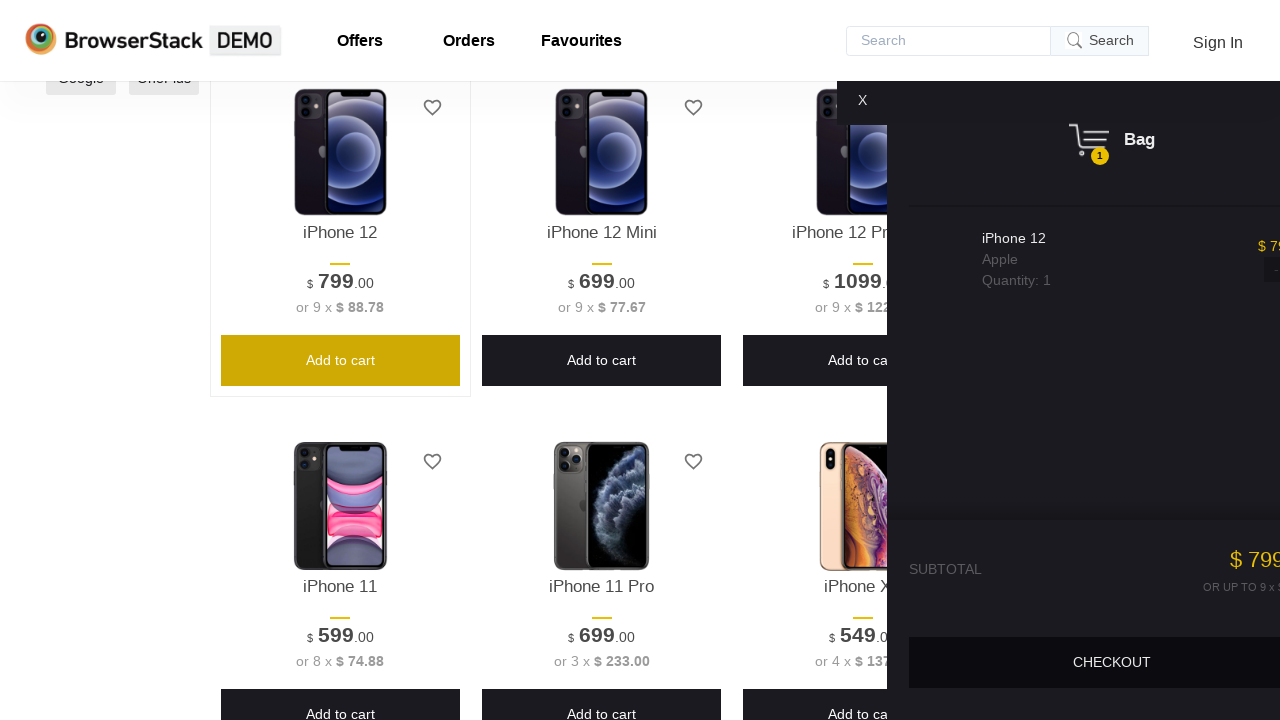

Cart pane appeared
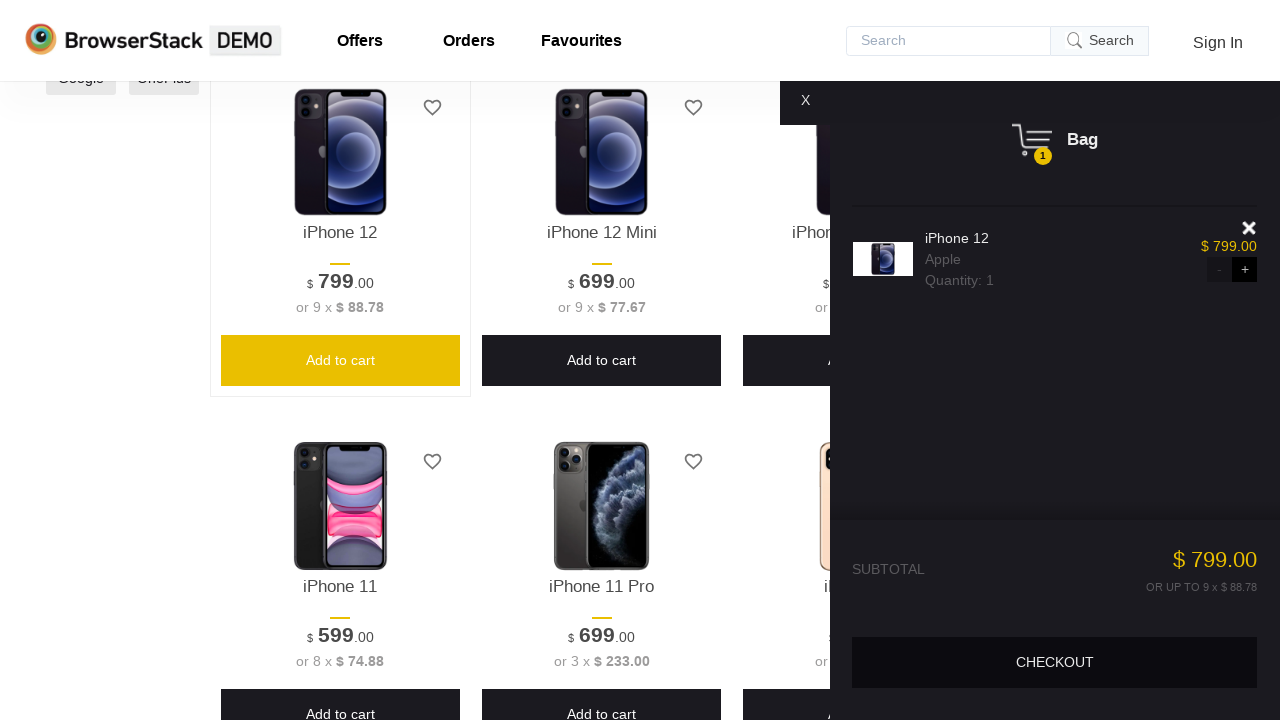

Retrieved product name from cart: iPhone 12
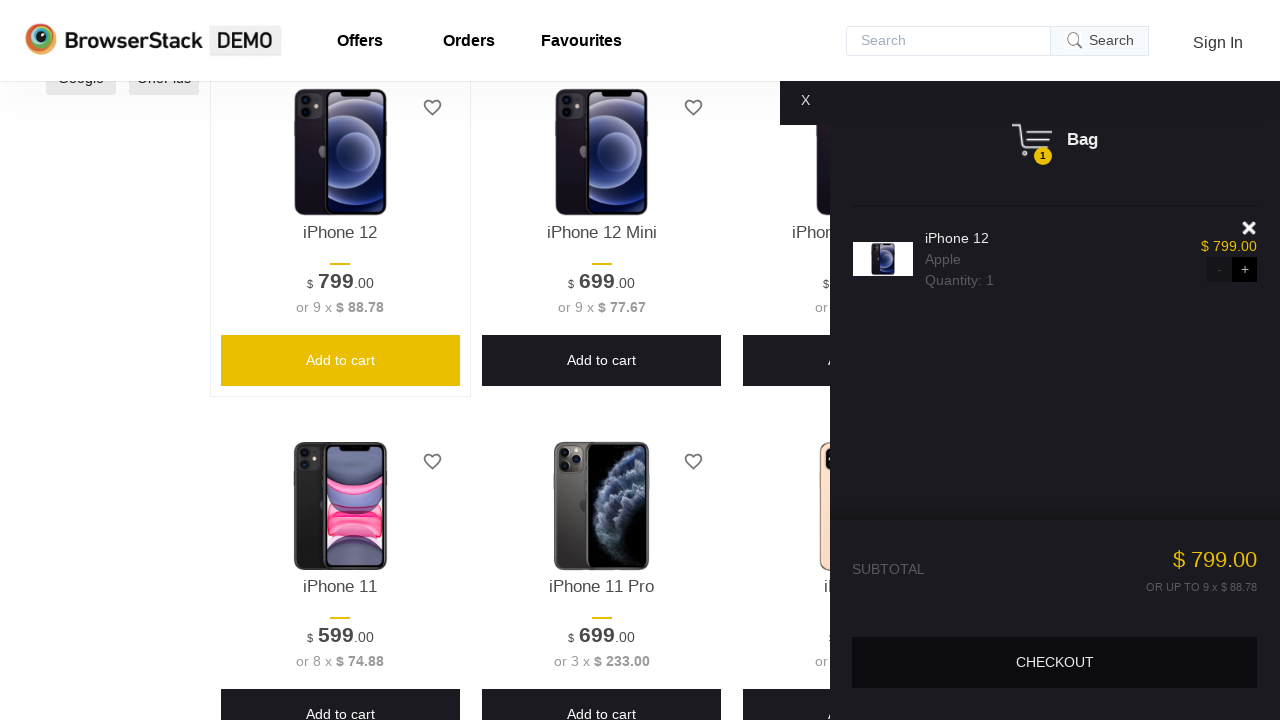

Verified product name in cart matches added product
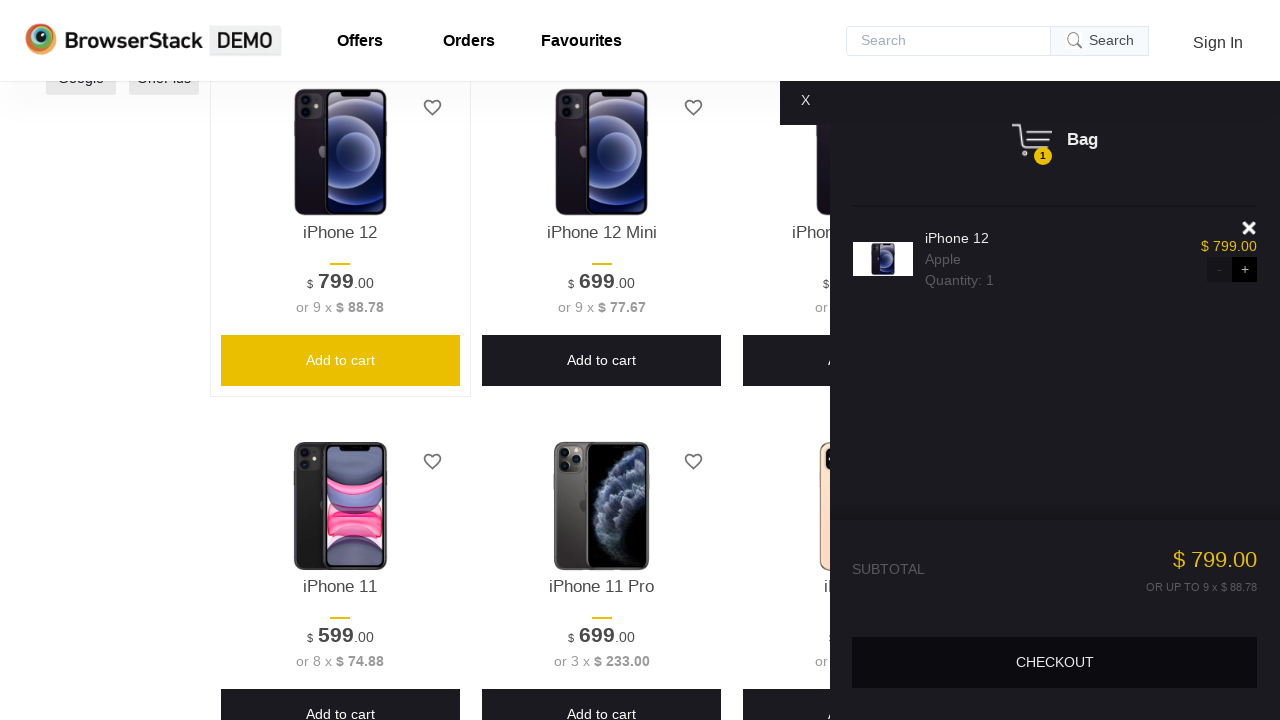

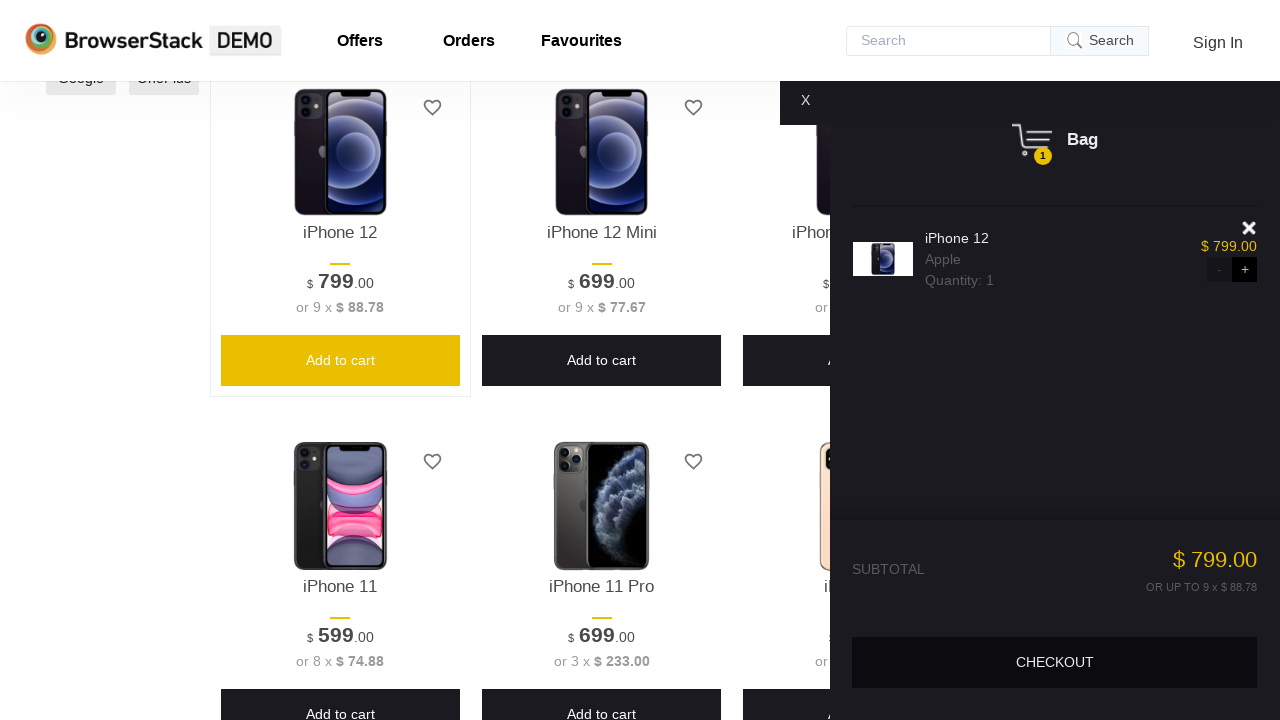